Tests infinite scroll functionality on a news search results page by scrolling down and waiting for new content to load, then verifying article elements are present.

Starting URL: https://www.cnyes.com/search/news?keyword=Python

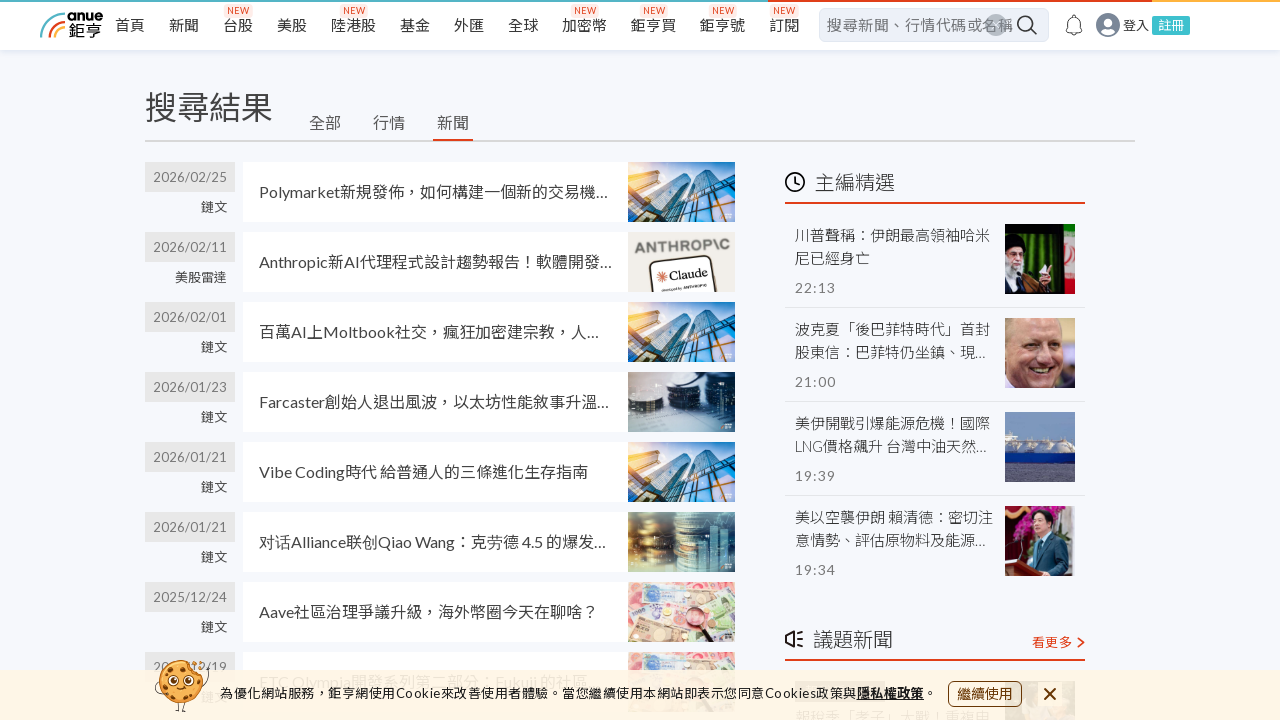

Initial search results loaded on news search page
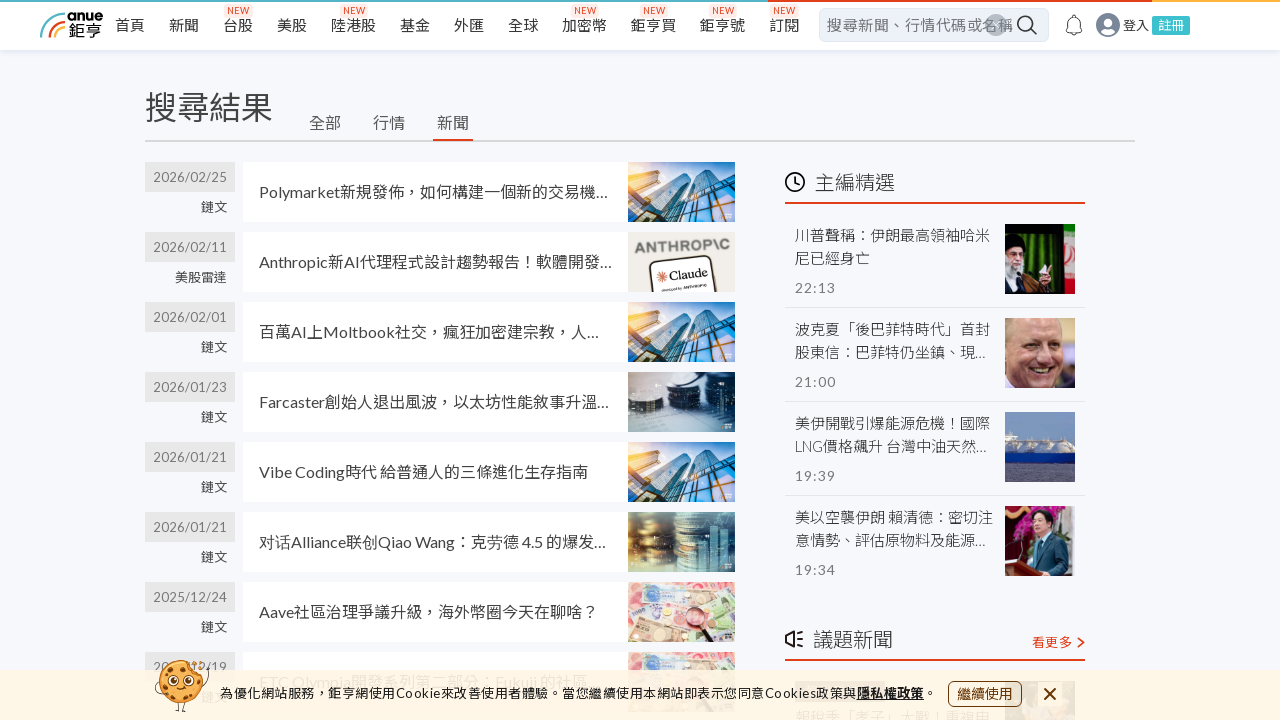

Retrieved initial scroll height
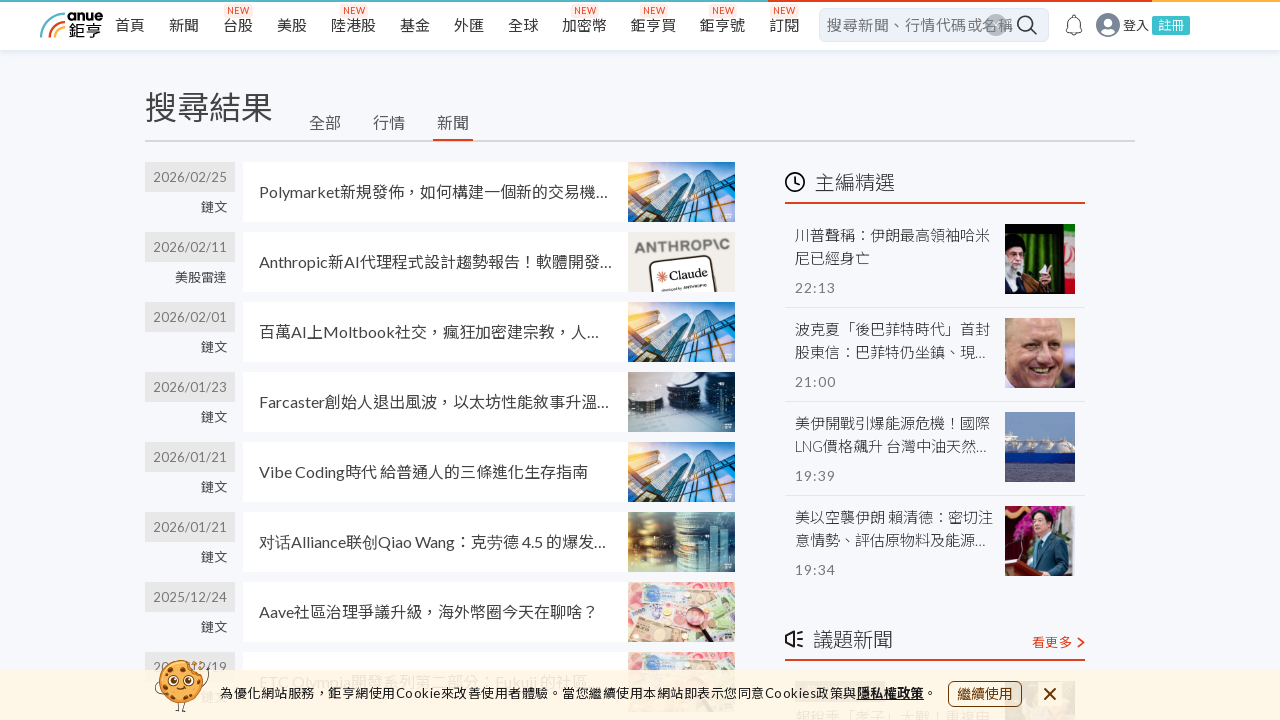

Scrolled down to bottom of page to trigger infinite scroll
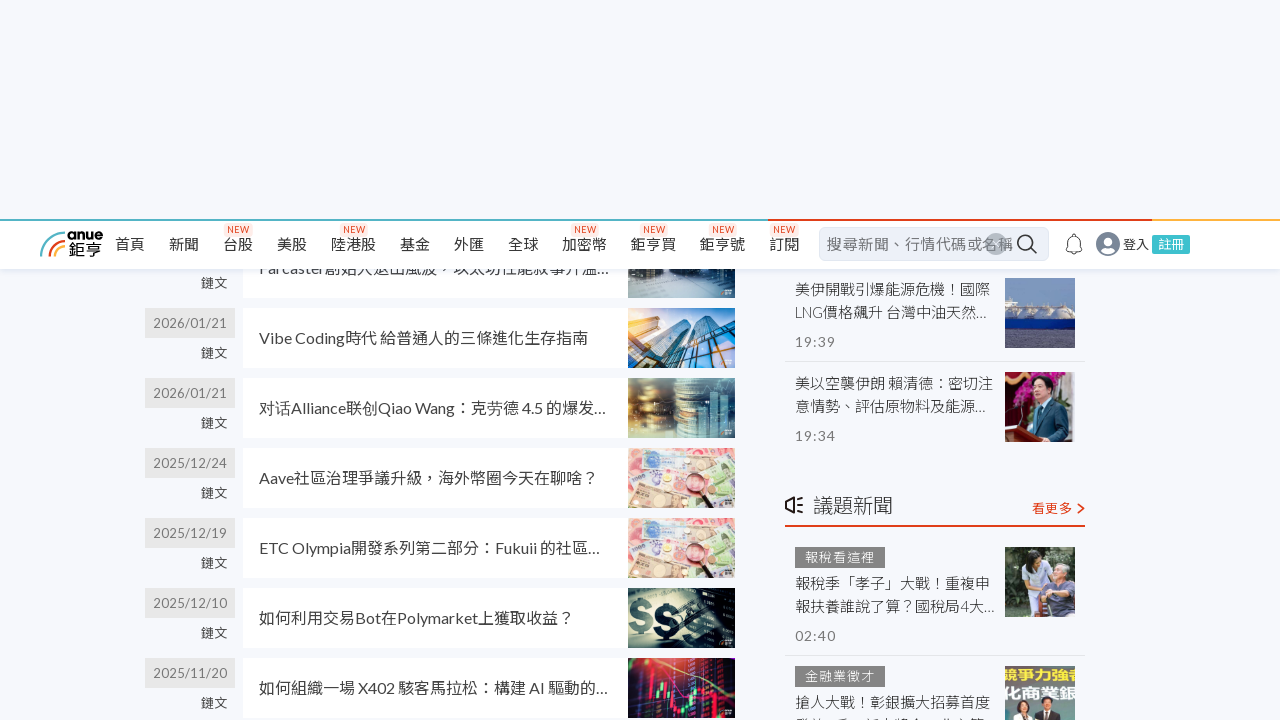

Waited 3 seconds for new content to load after scroll
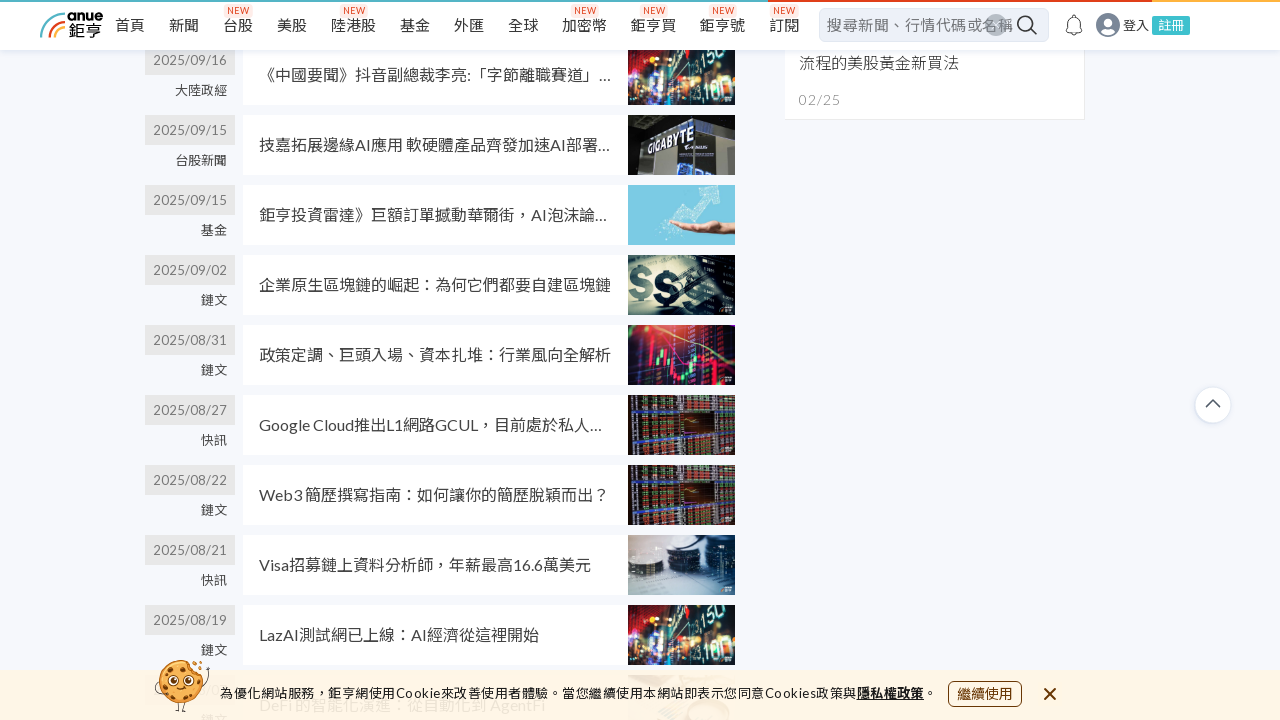

Verified article elements are still present after scrolling
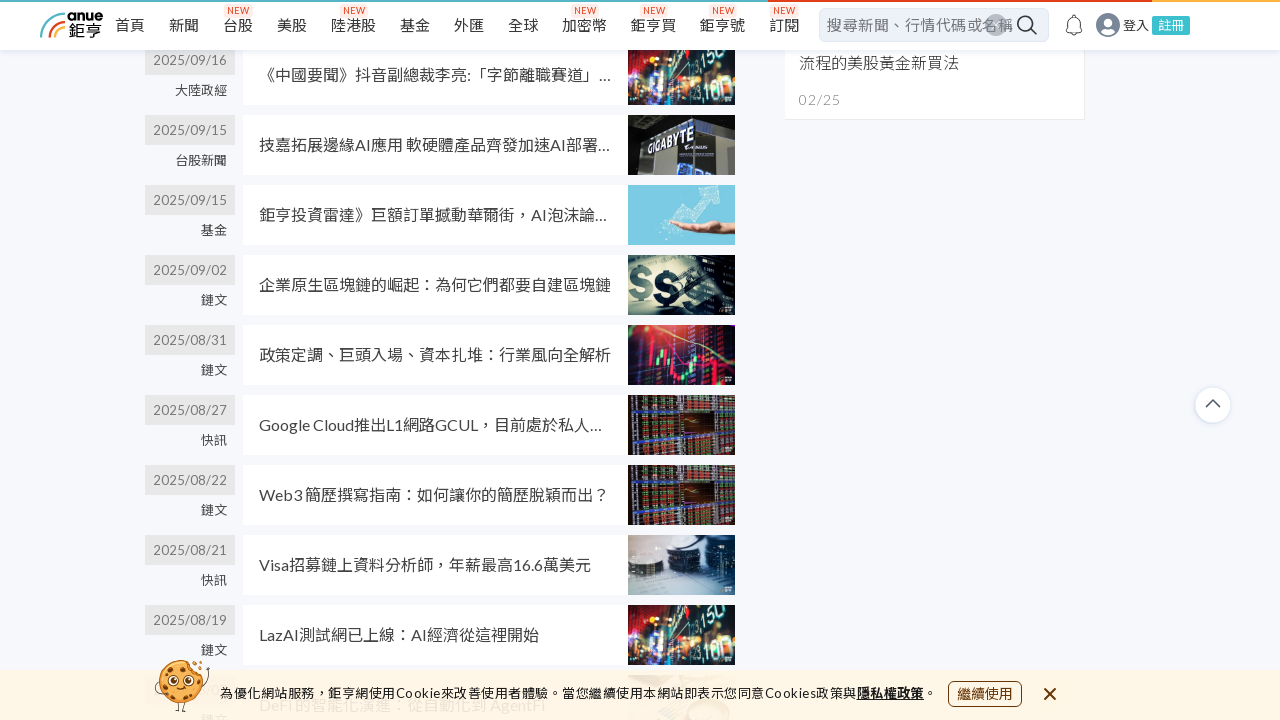

Retrieved new scroll height to verify infinite scroll functionality
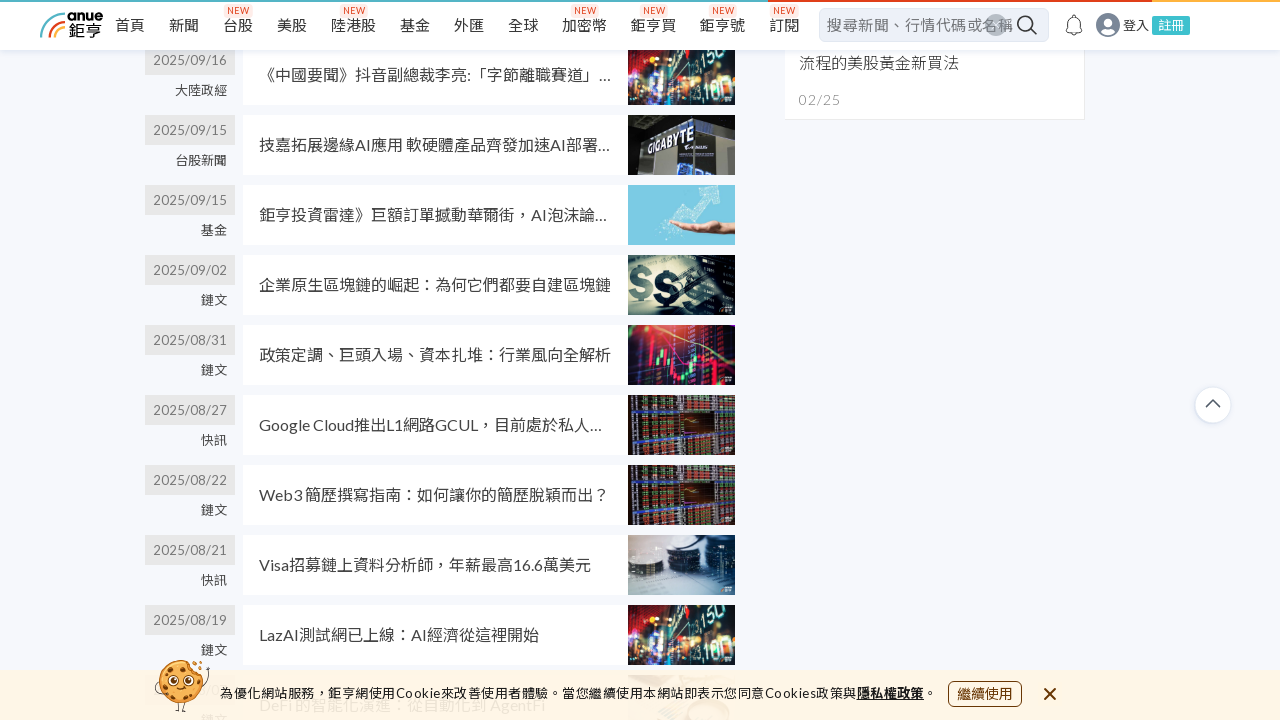

Retrieved all article elements to verify content loaded successfully
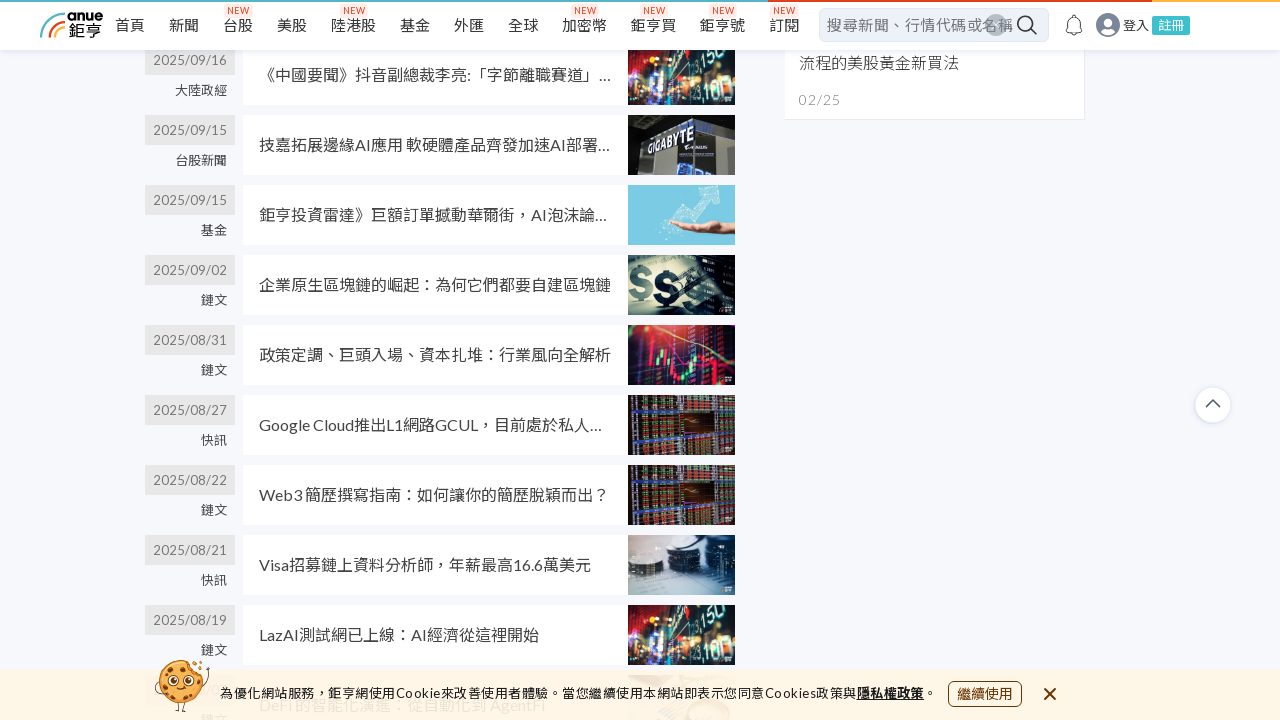

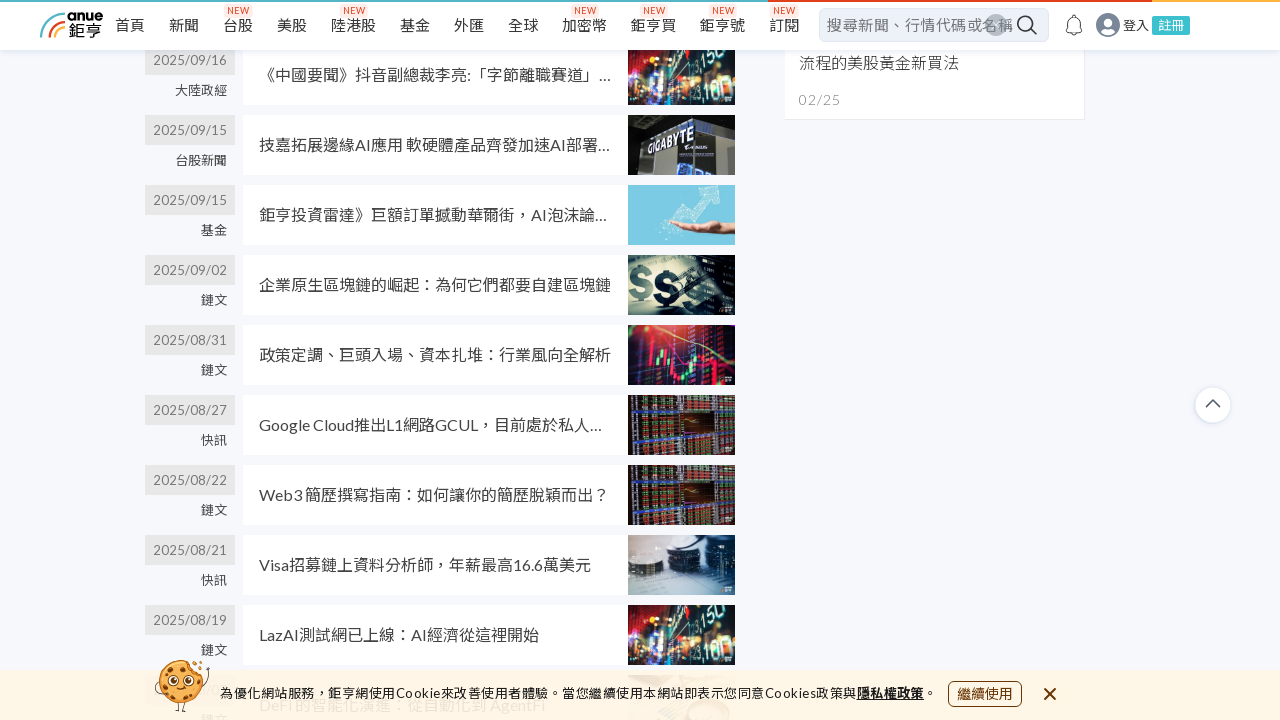